Tests car search functionality on ss.lv by switching language, navigating to personal cars section, filling in price range, selecting year, engine size, and color filters, then submitting the search form.

Starting URL: http://www.ss.lv

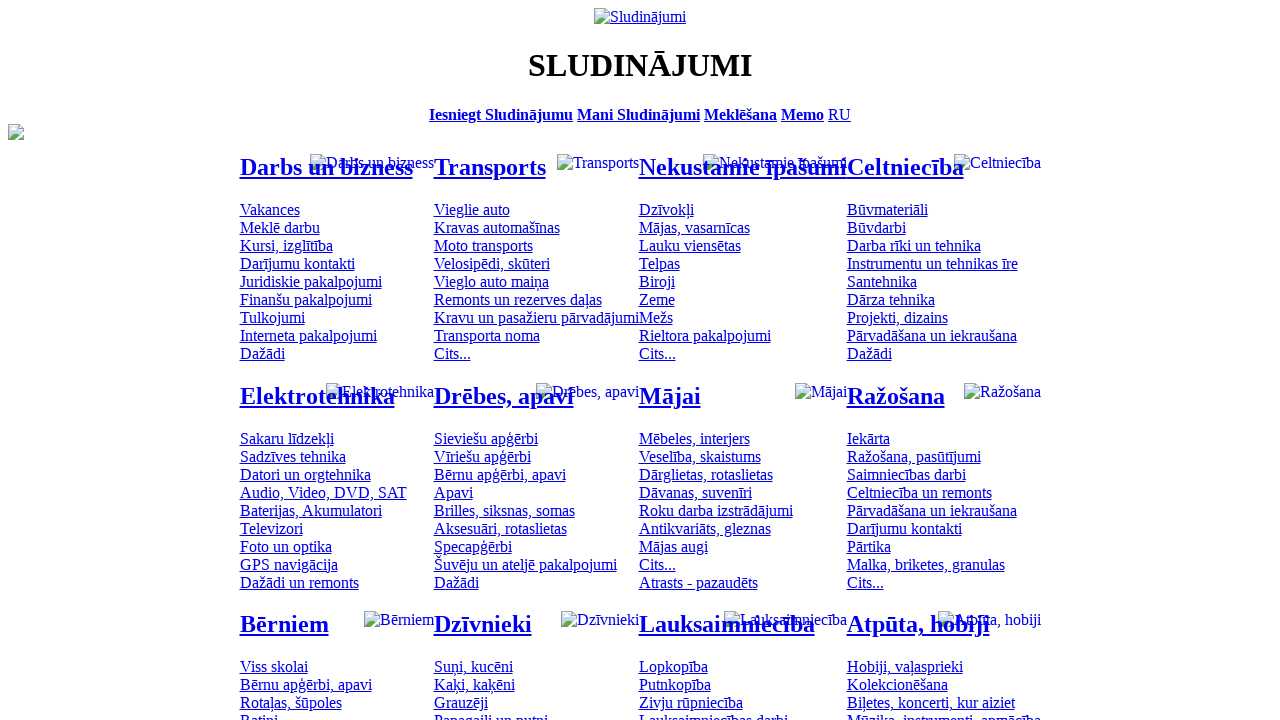

Navigated to ss.lv homepage
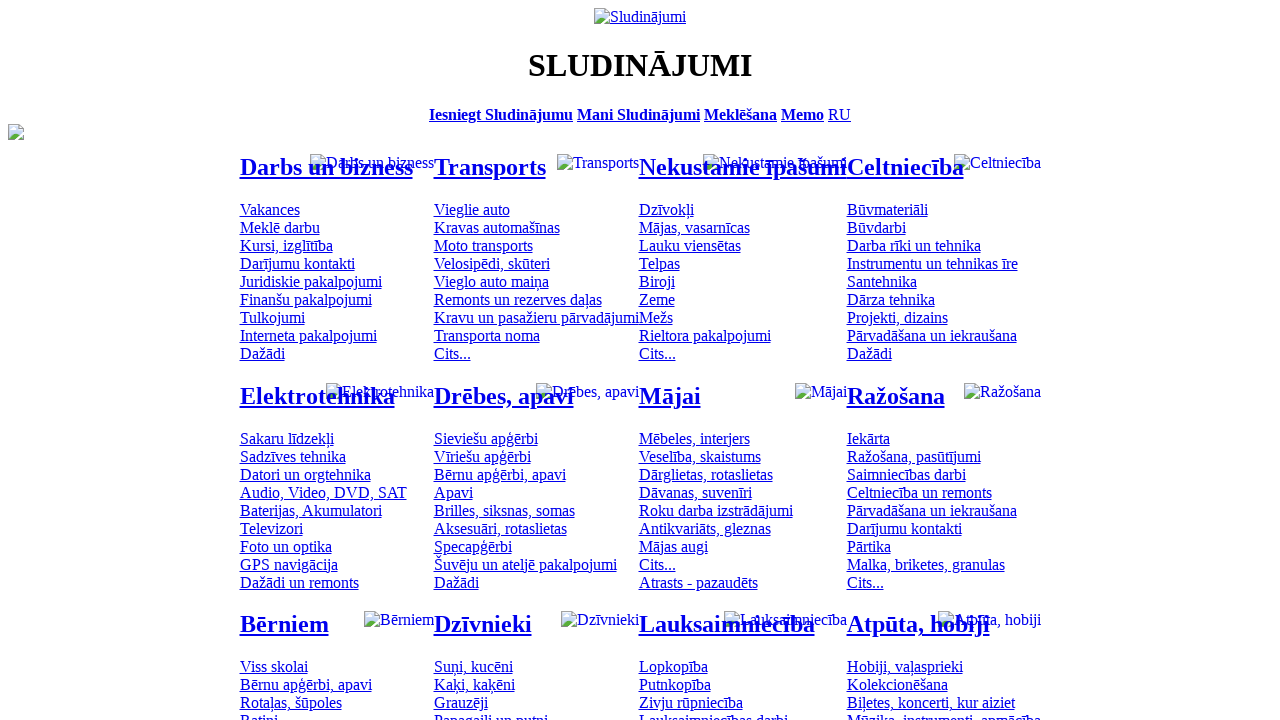

Clicked language switch link at (840, 114) on .menu_lang
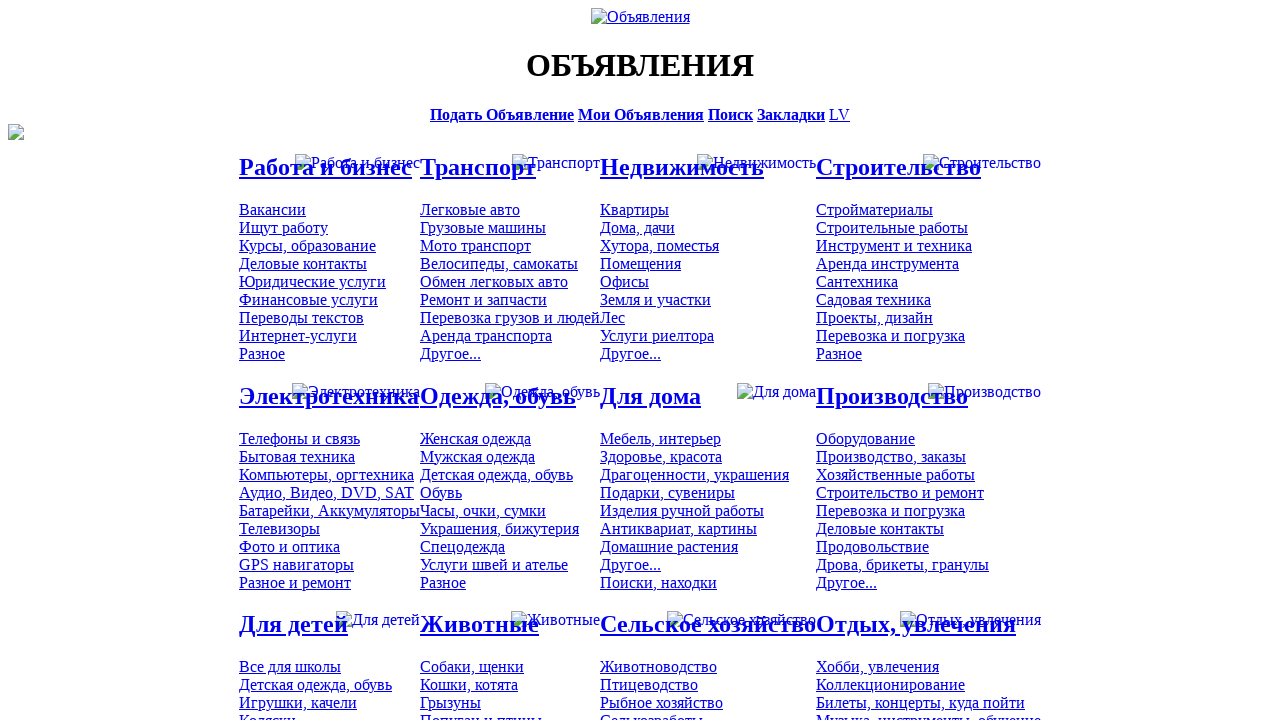

Navigated to personal cars section at (470, 209) on #mtd_97
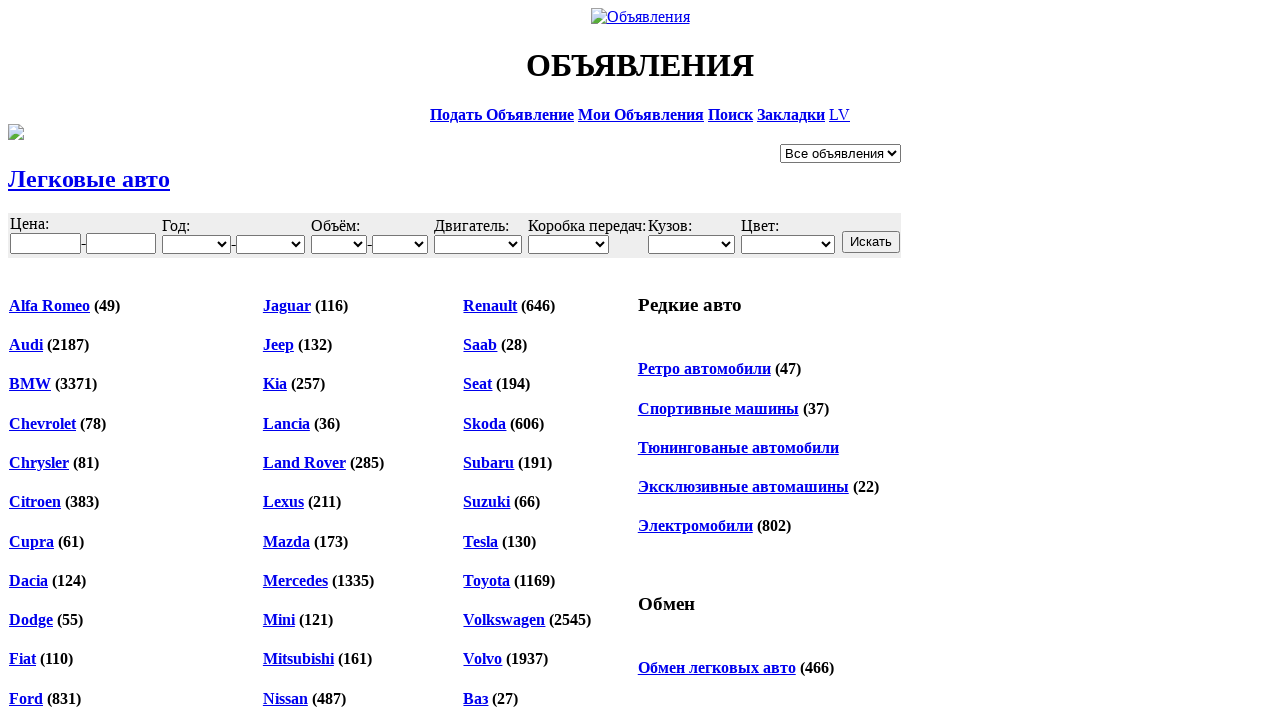

Filled minimum price filter with 6000 on #f_o_8_min
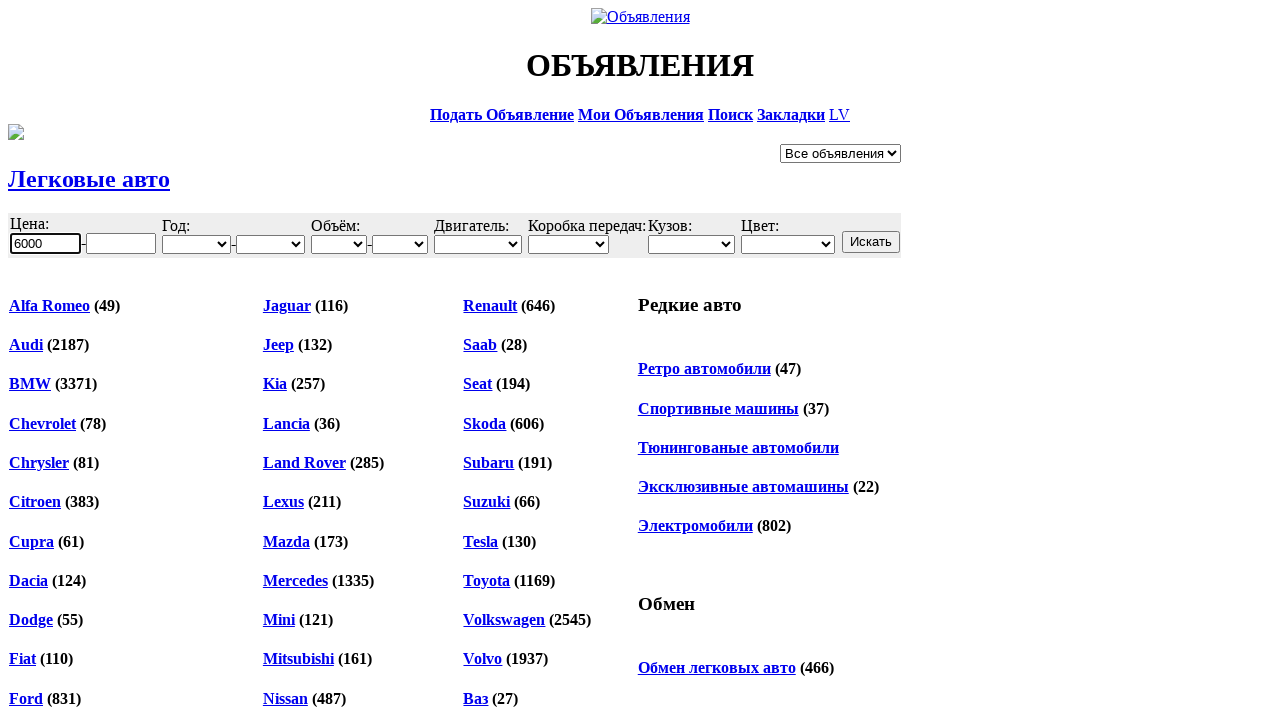

Filled maximum price filter with 10000 on #f_o_8_max
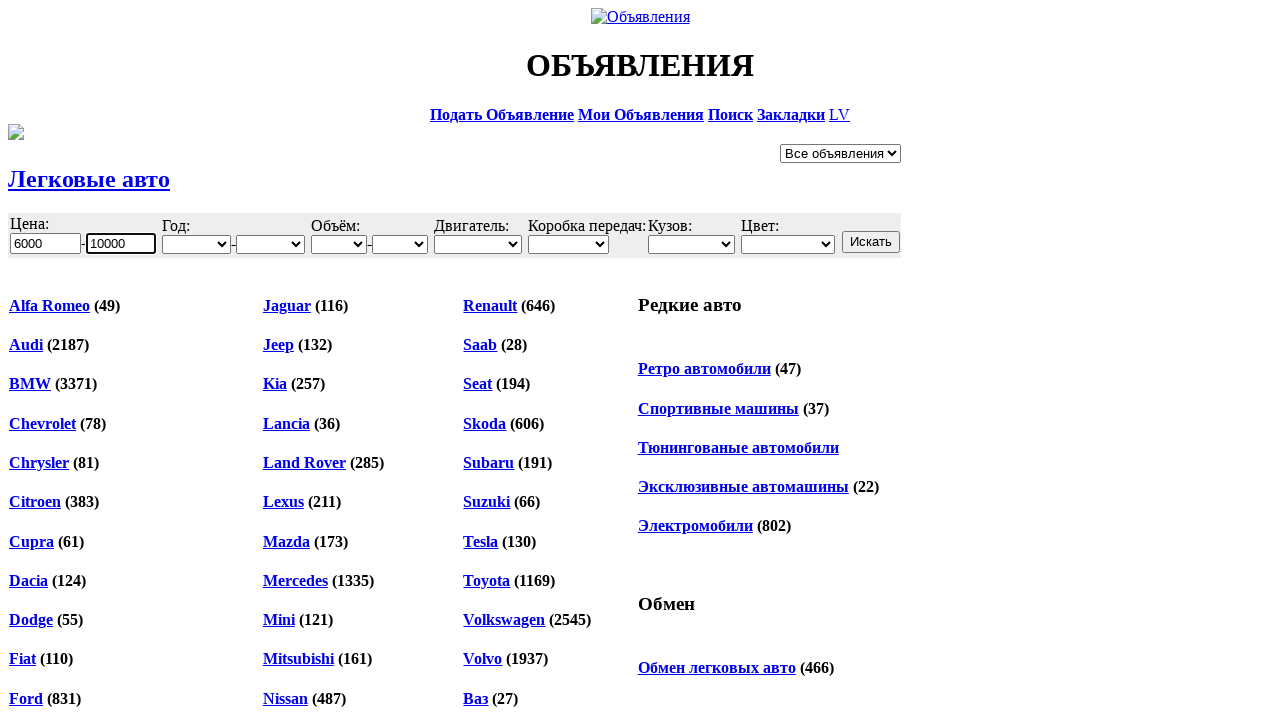

Selected minimum year 2001 on #f_o_18_min
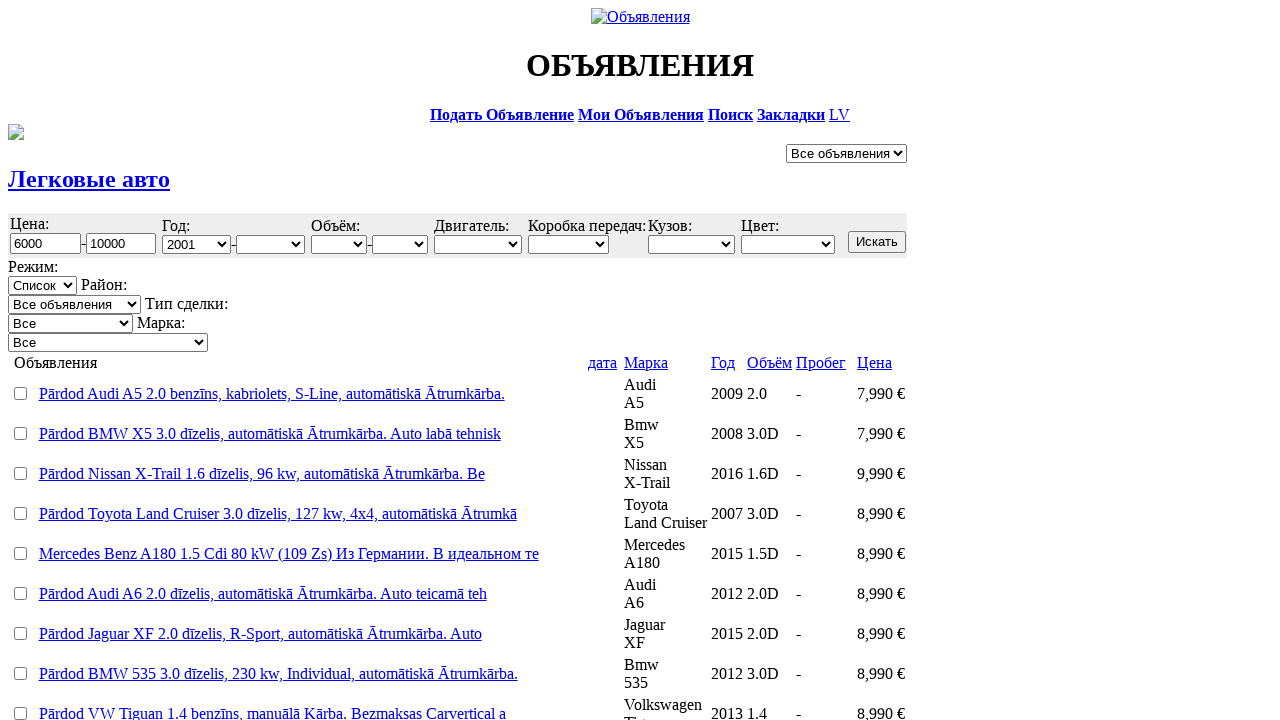

Selected maximum engine size 3.0 on #f_o_15_max
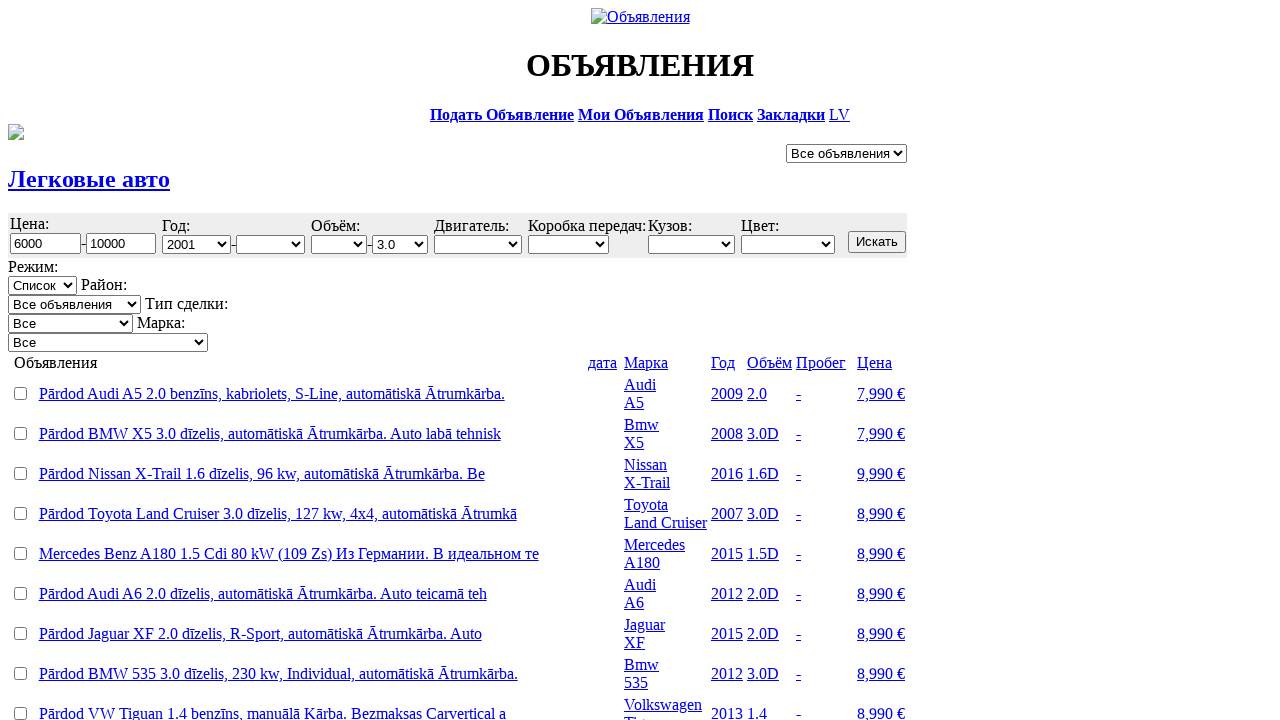

Selected color filter (value 6318) on #f_o_17
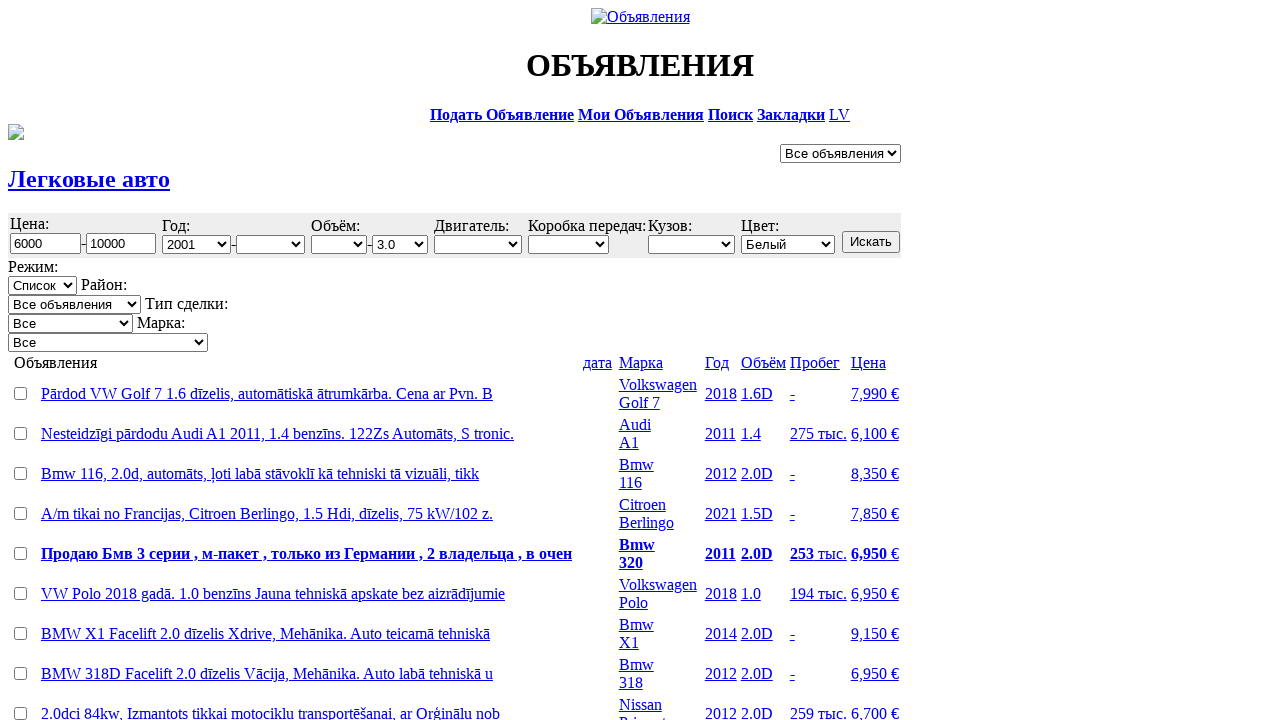

Clicked search button to submit the car search form at (871, 242) on .s12
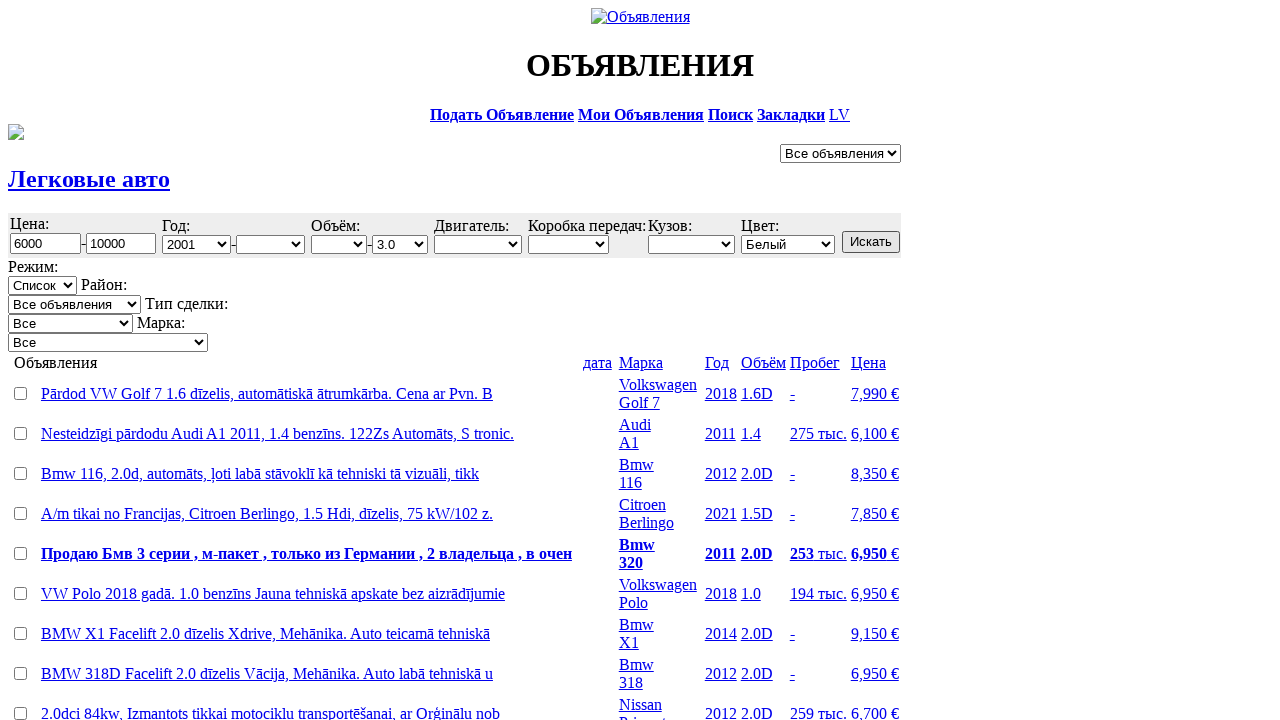

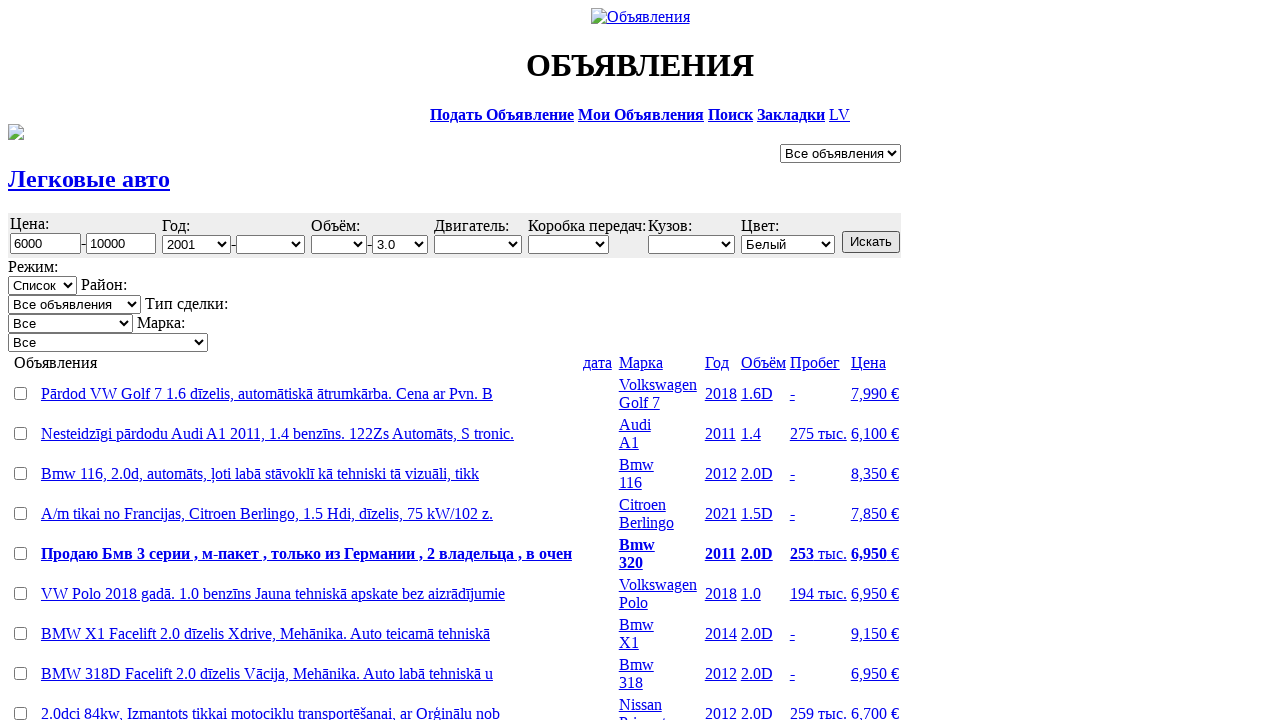